Navigates to the DemoQA automation practice form page and waits for input fields to be present on the page

Starting URL: https://demoqa.com/automation-practice-form

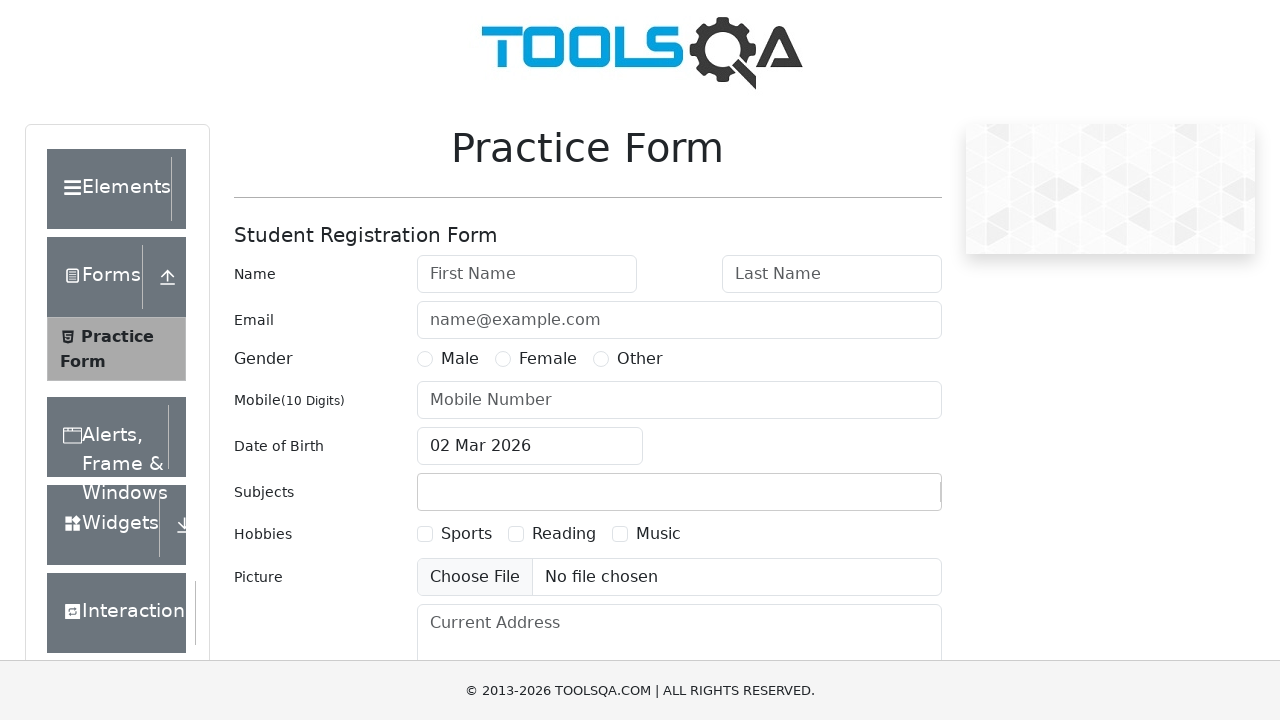

Waited for input fields to be present on the DemoQA automation practice form page
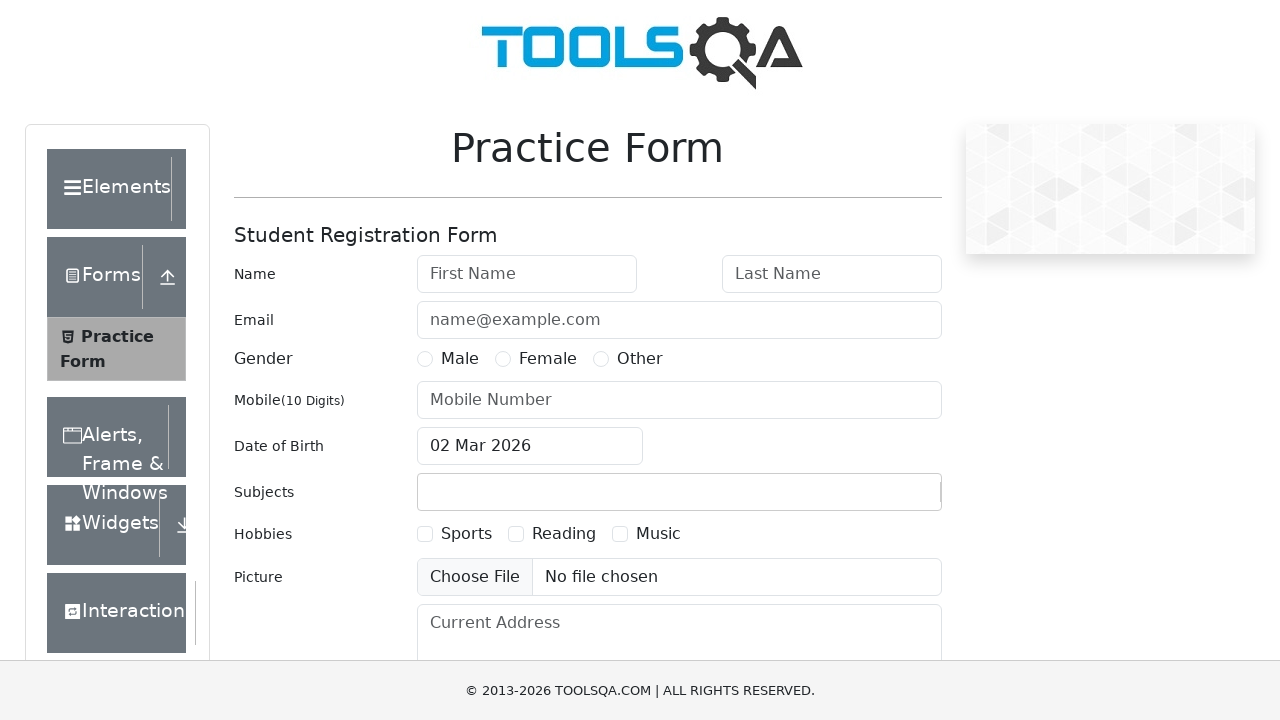

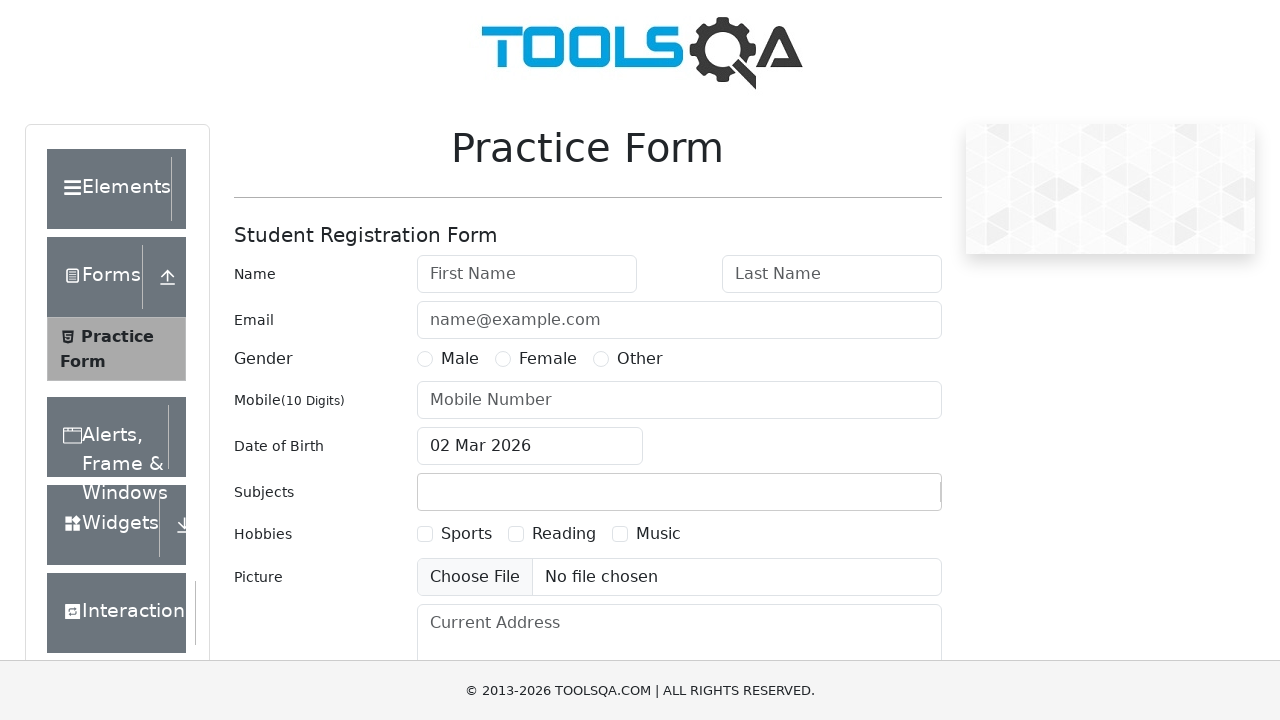